Tests that todo data persists after page reload

Starting URL: https://demo.playwright.dev/todomvc

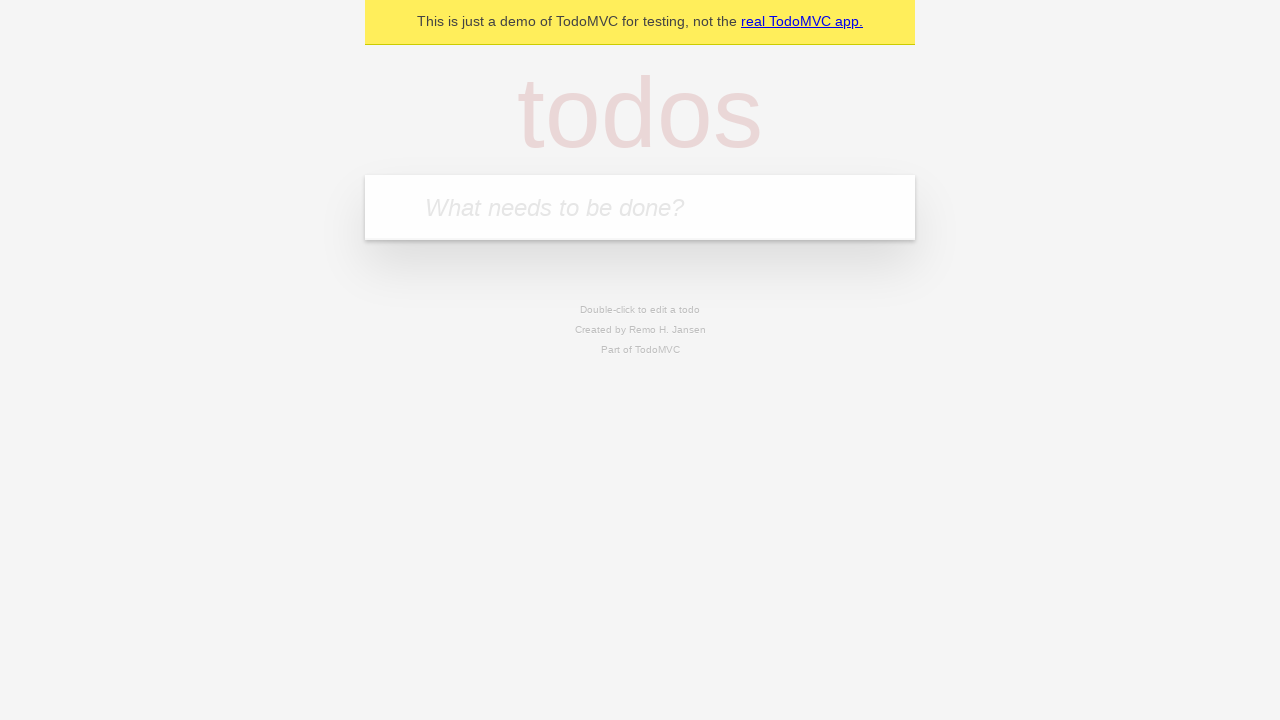

Filled todo input with 'buy some cheese' on internal:attr=[placeholder="What needs to be done?"i]
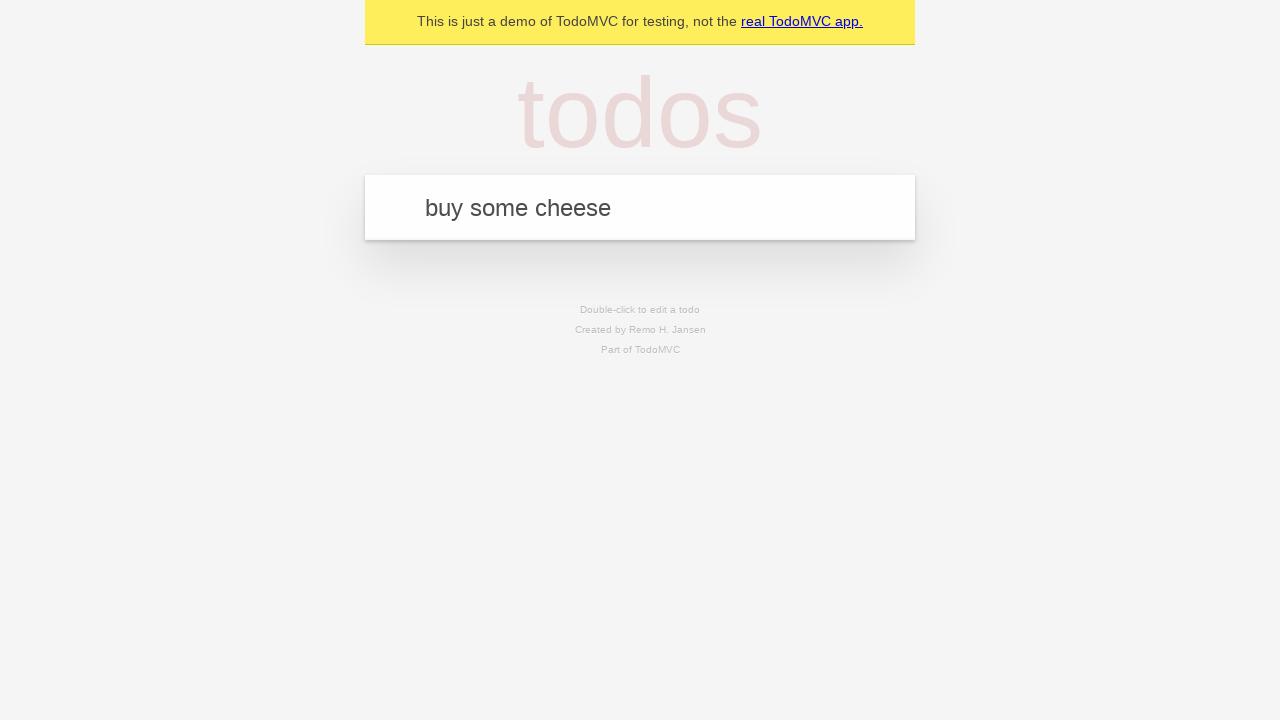

Pressed Enter to create first todo on internal:attr=[placeholder="What needs to be done?"i]
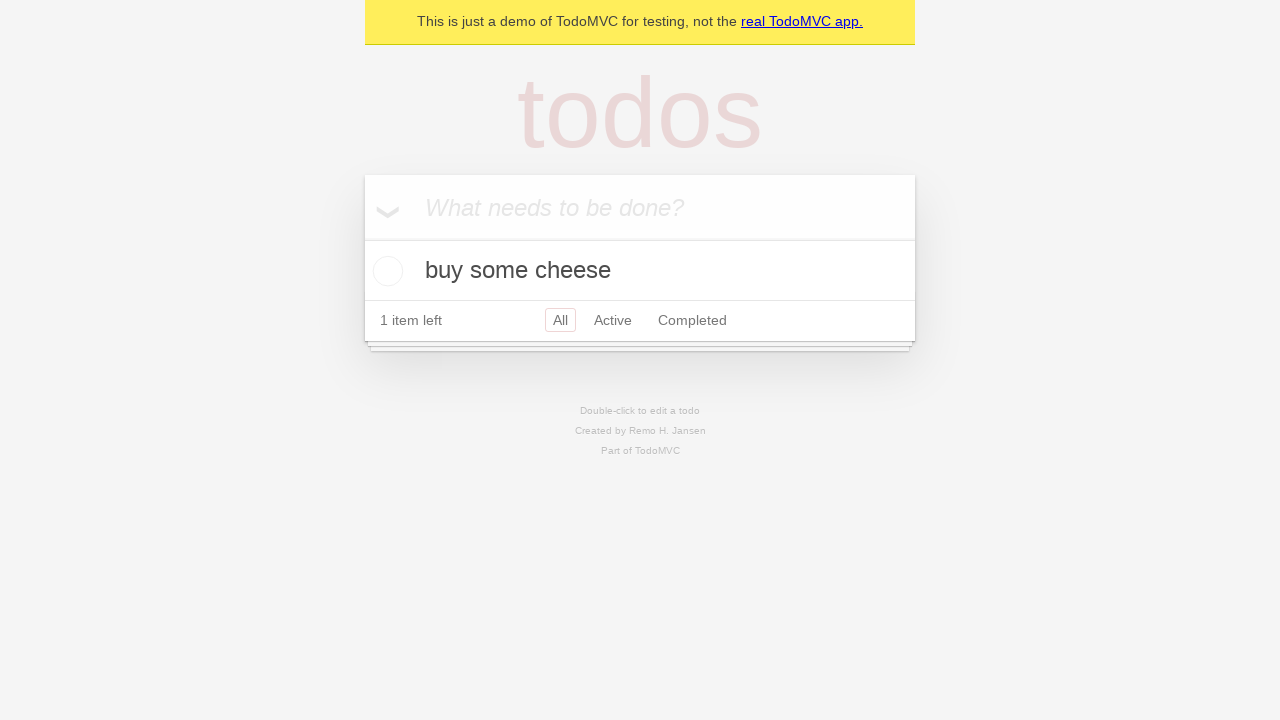

Filled todo input with 'feed the cat' on internal:attr=[placeholder="What needs to be done?"i]
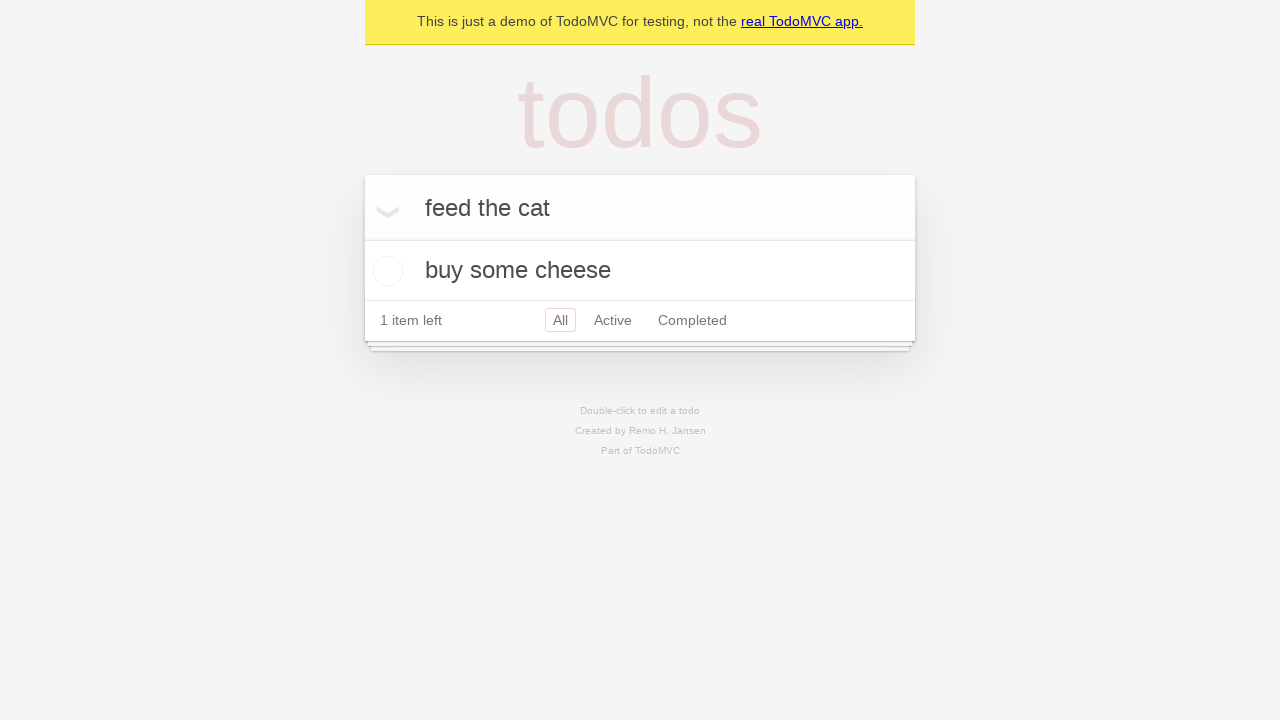

Pressed Enter to create second todo on internal:attr=[placeholder="What needs to be done?"i]
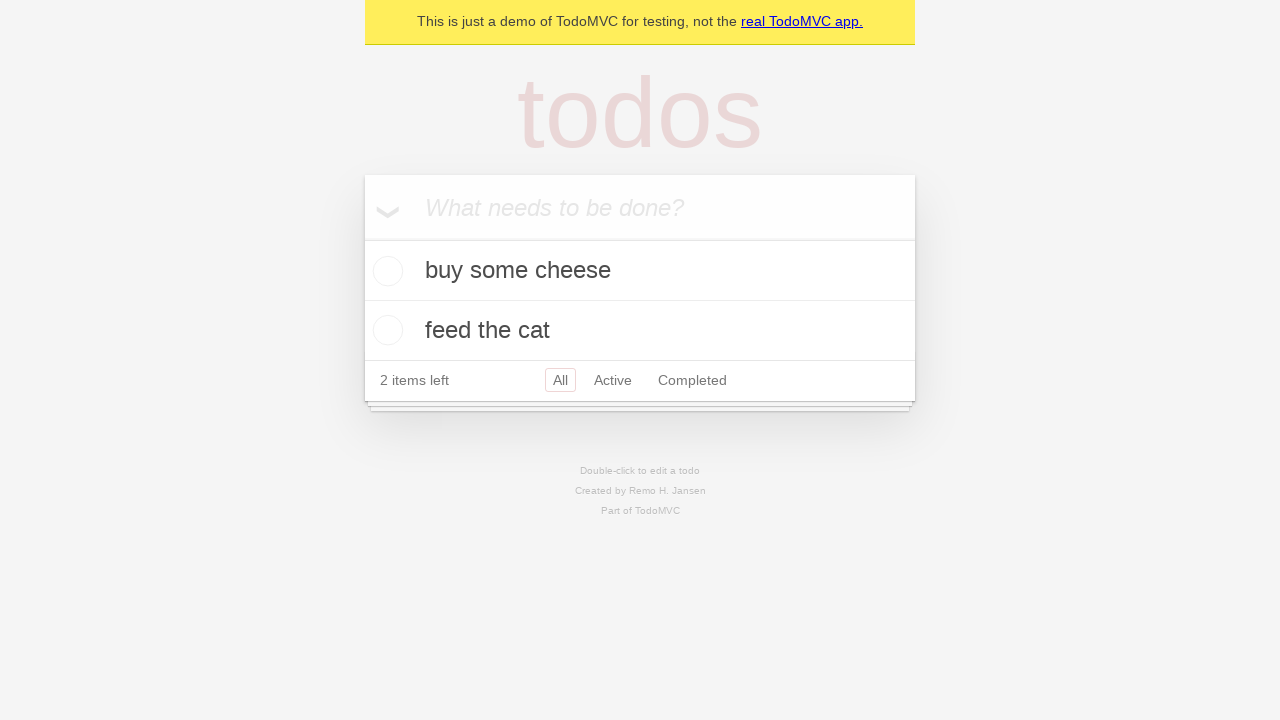

Located all todo items
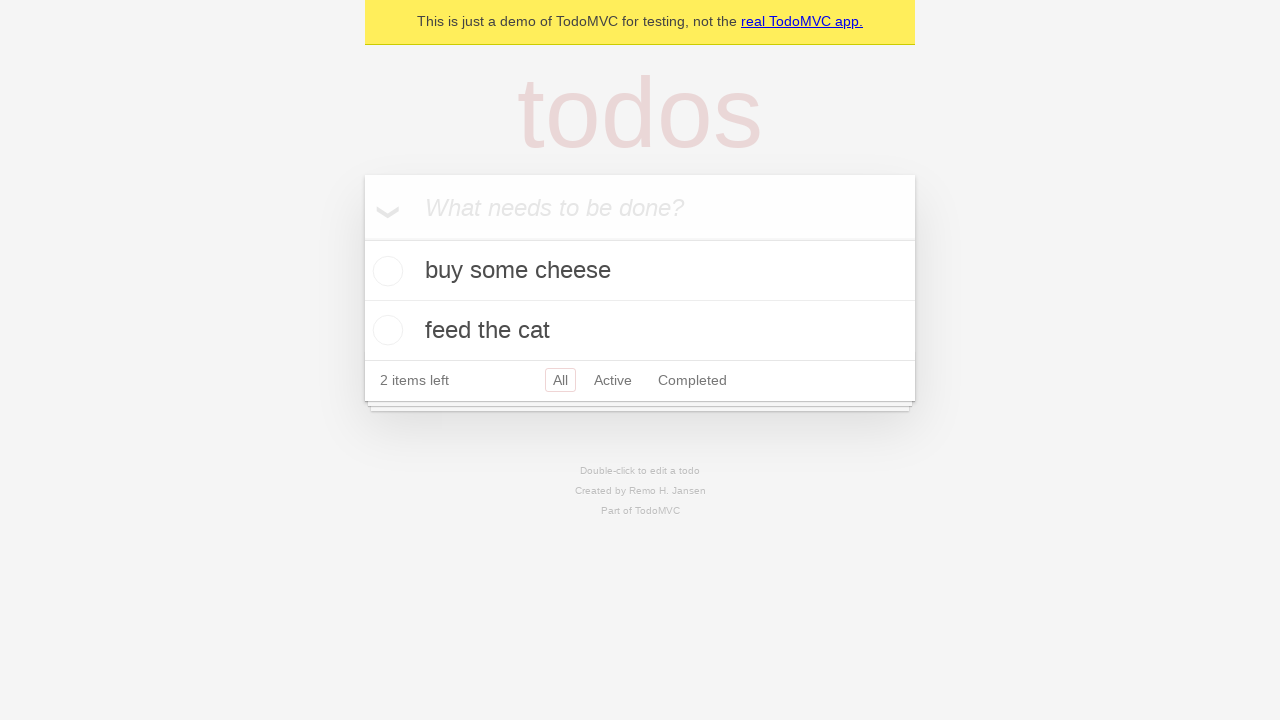

Located checkbox for first todo
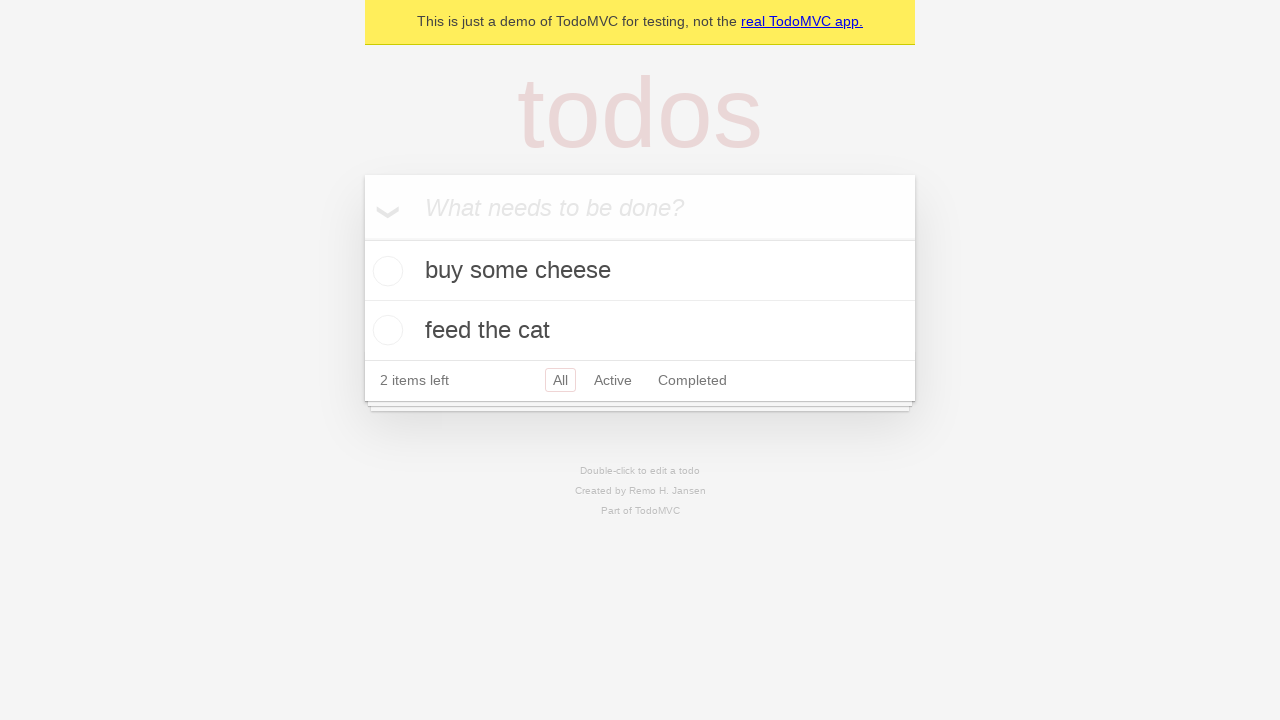

Checked first todo item at (385, 271) on internal:testid=[data-testid="todo-item"s] >> nth=0 >> internal:role=checkbox
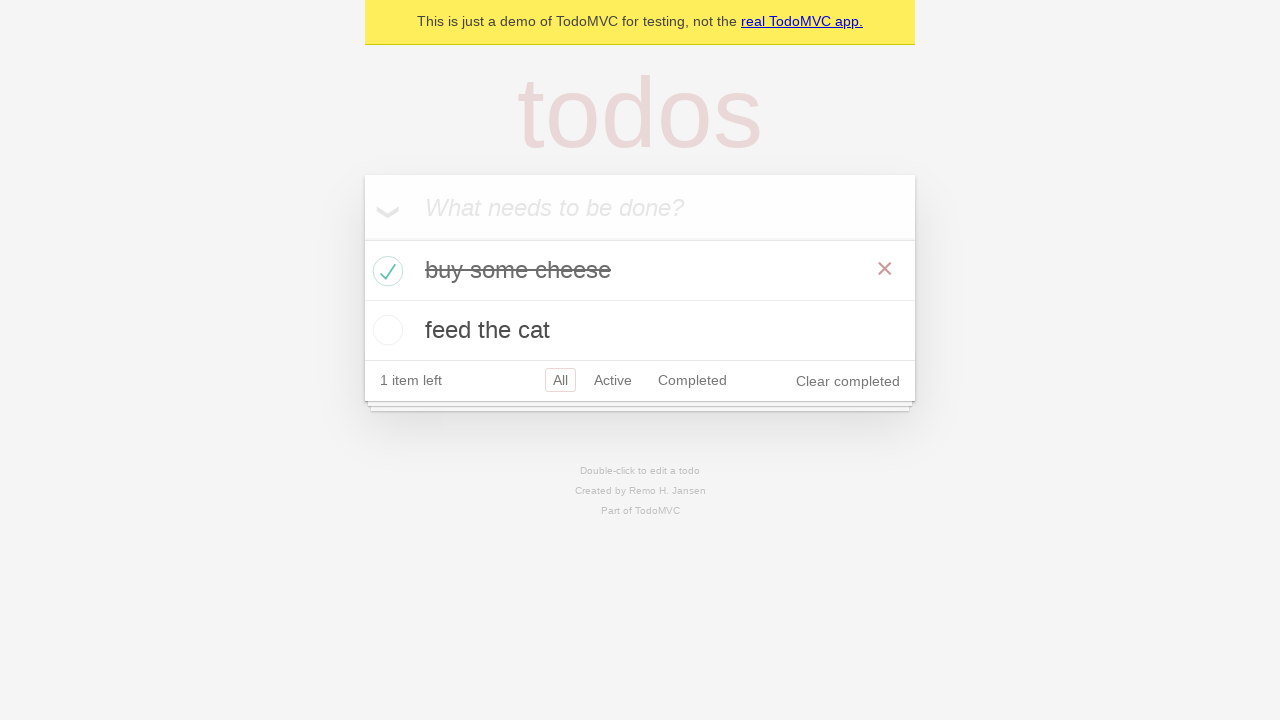

Reloaded page to test data persistence
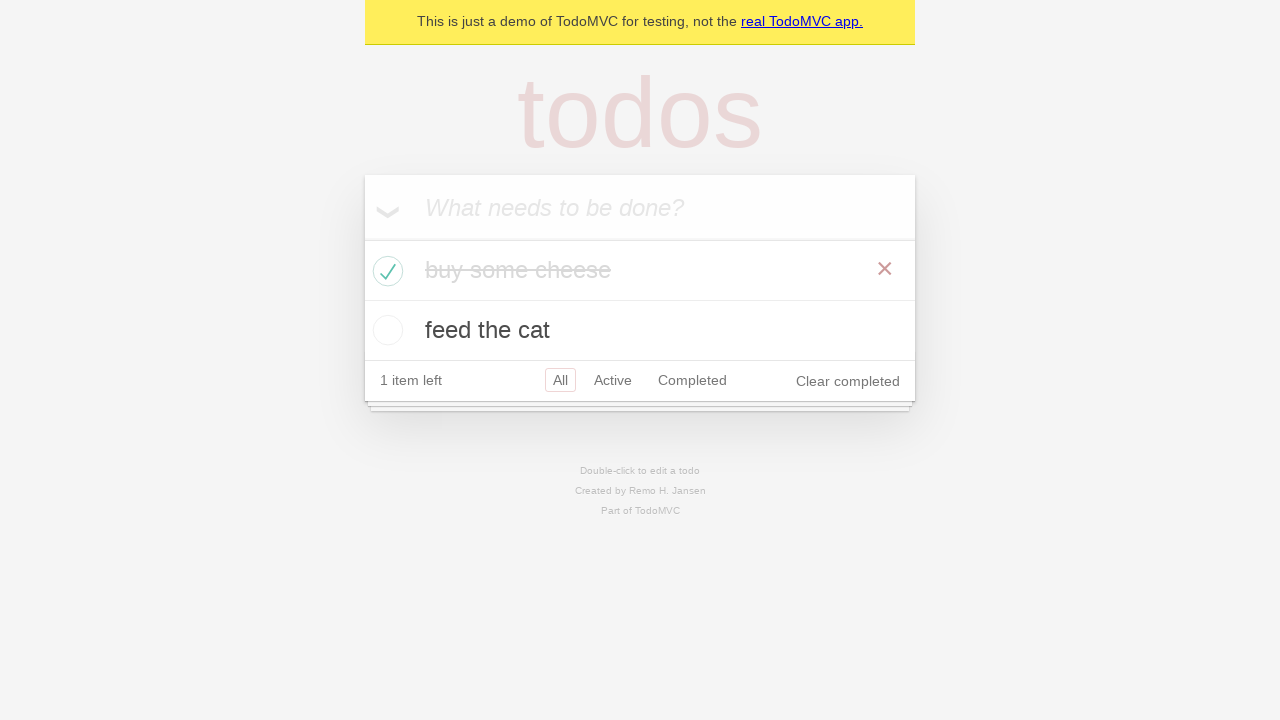

Todo items appeared after page reload, verifying data persistence
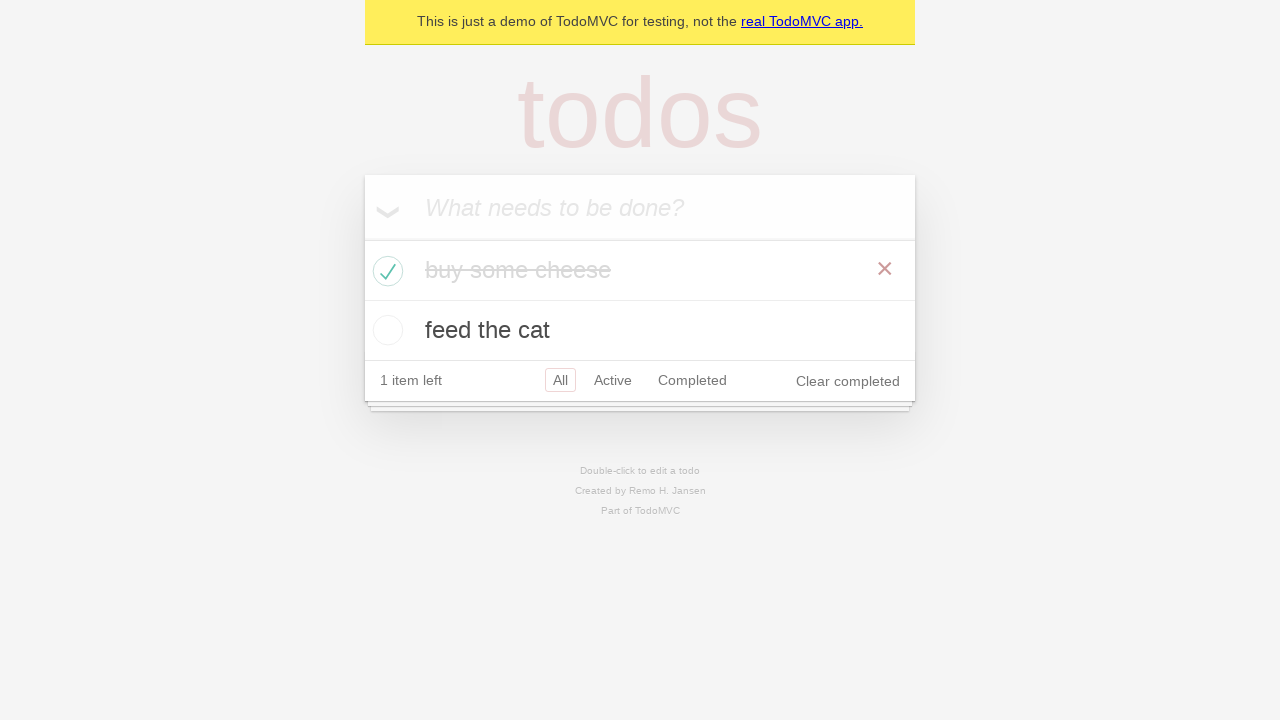

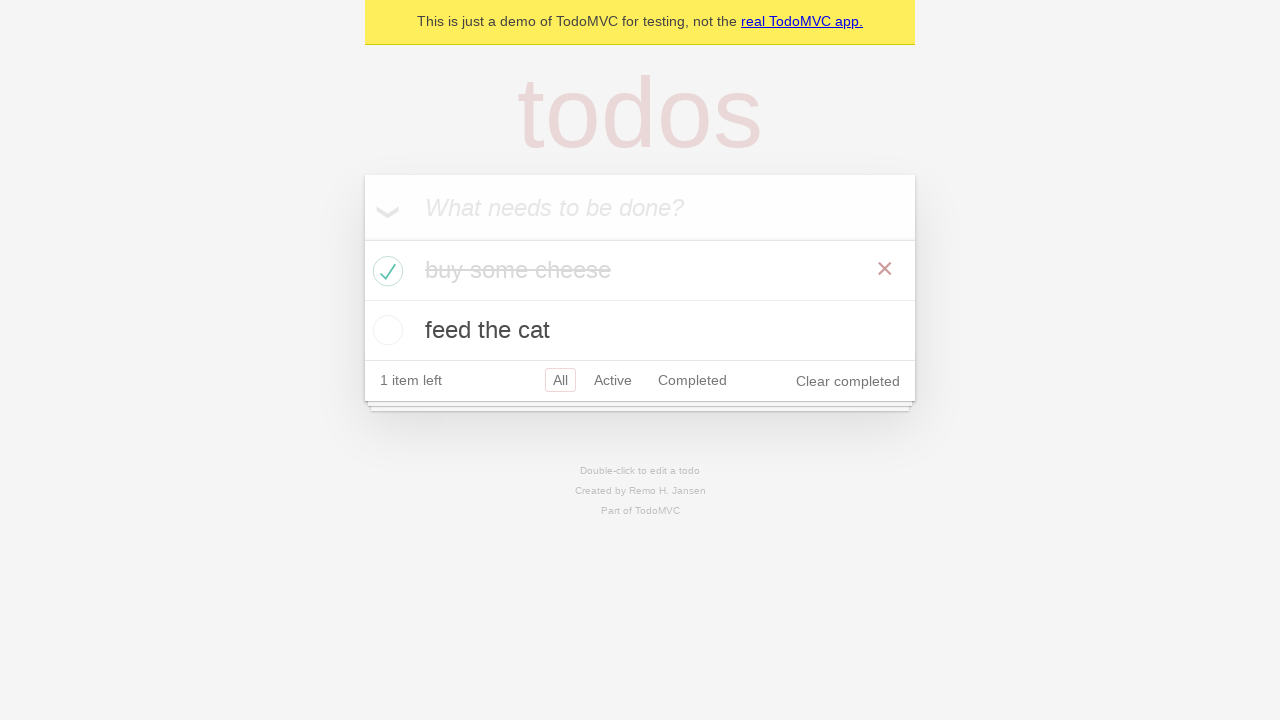